Tests that the text input field is cleared after adding a todo item

Starting URL: https://demo.playwright.dev/todomvc

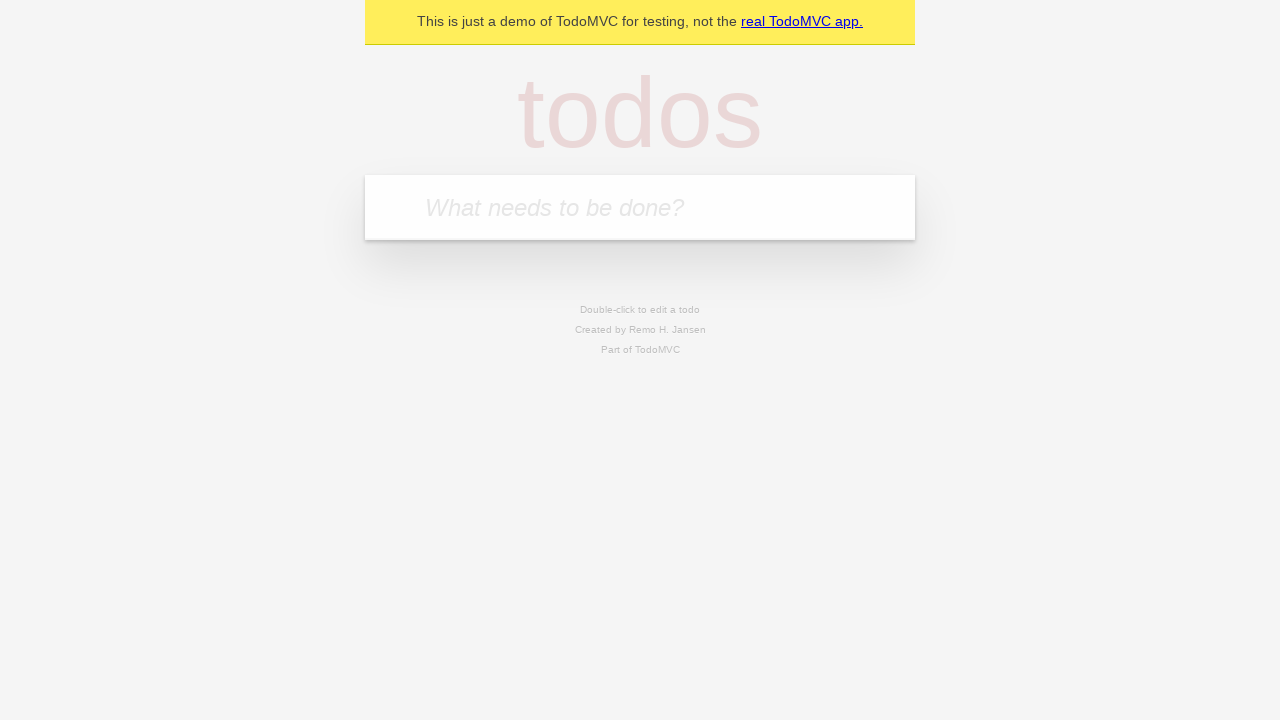

Filled todo input field with 'buy some cheese' on internal:attr=[placeholder="What needs to be done?"i]
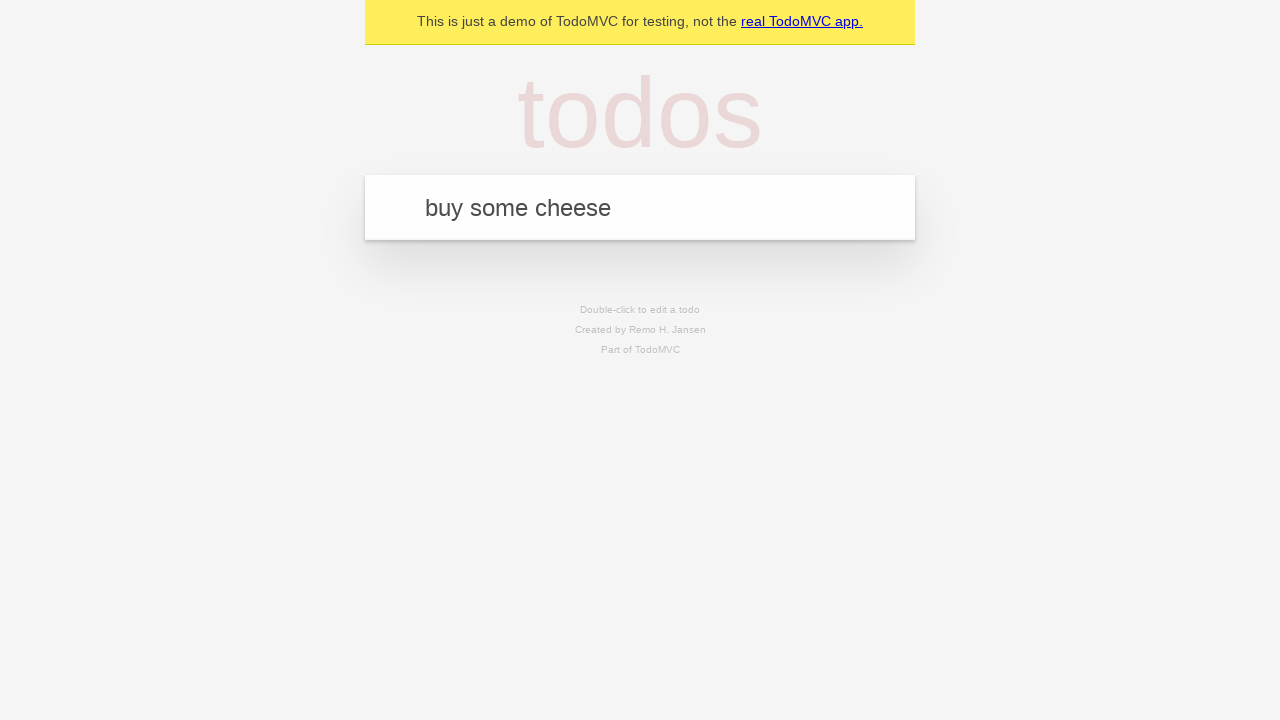

Pressed Enter to add the todo item on internal:attr=[placeholder="What needs to be done?"i]
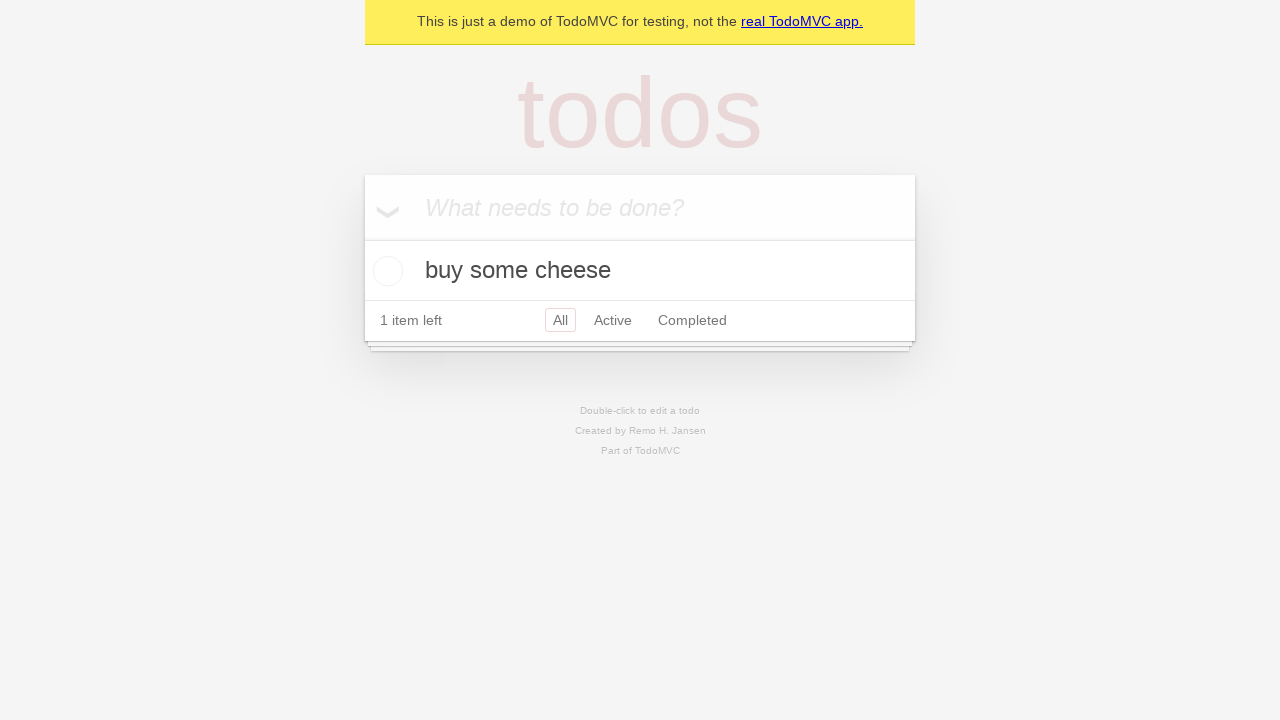

Todo item appeared in the list
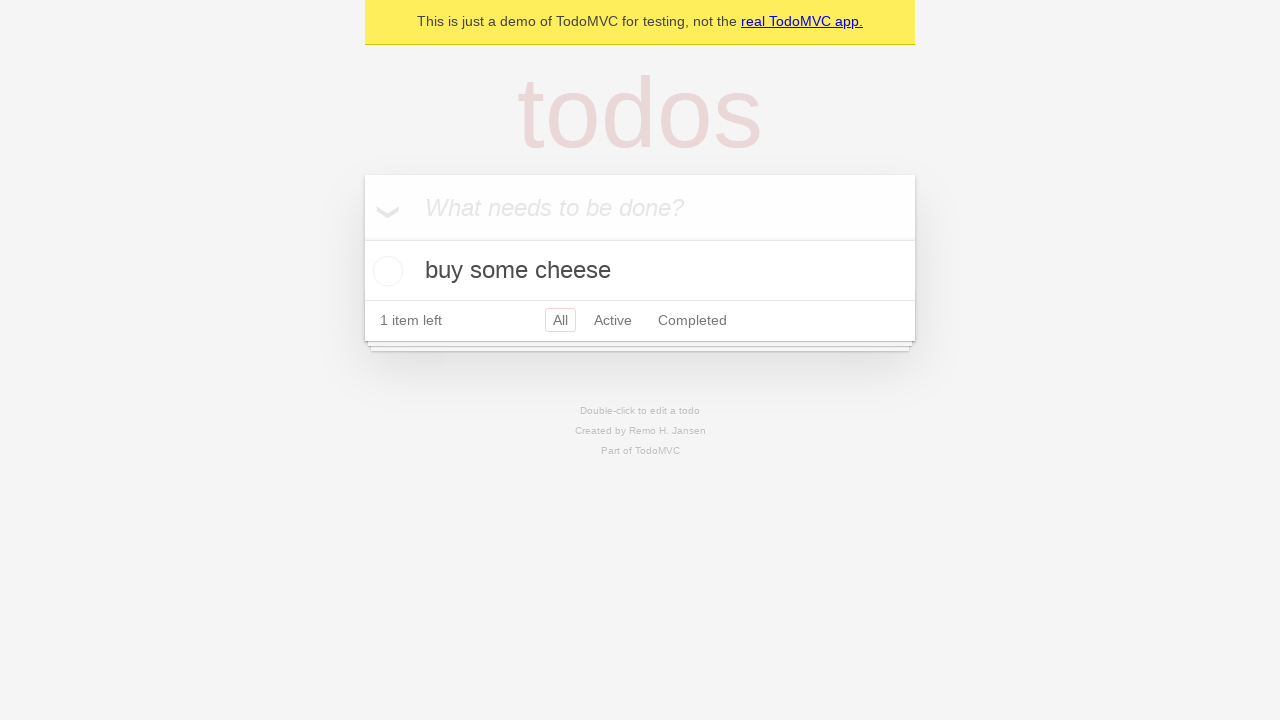

Verified that text input field is now empty
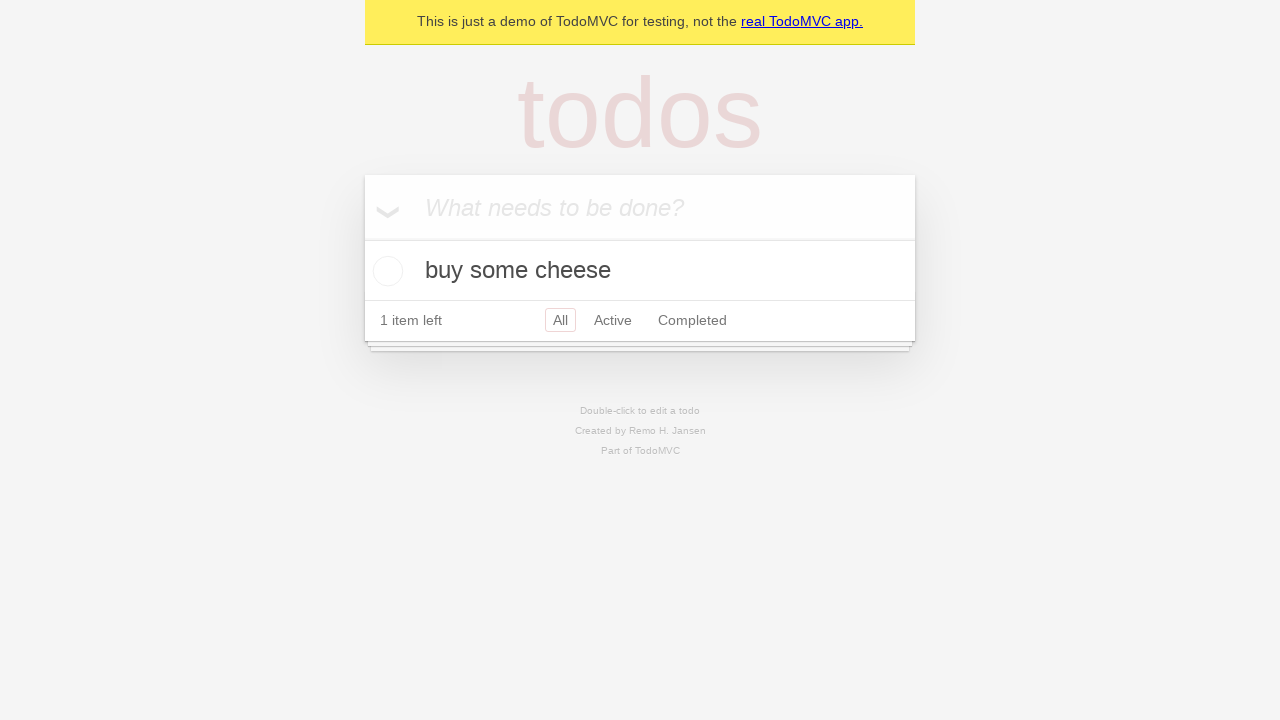

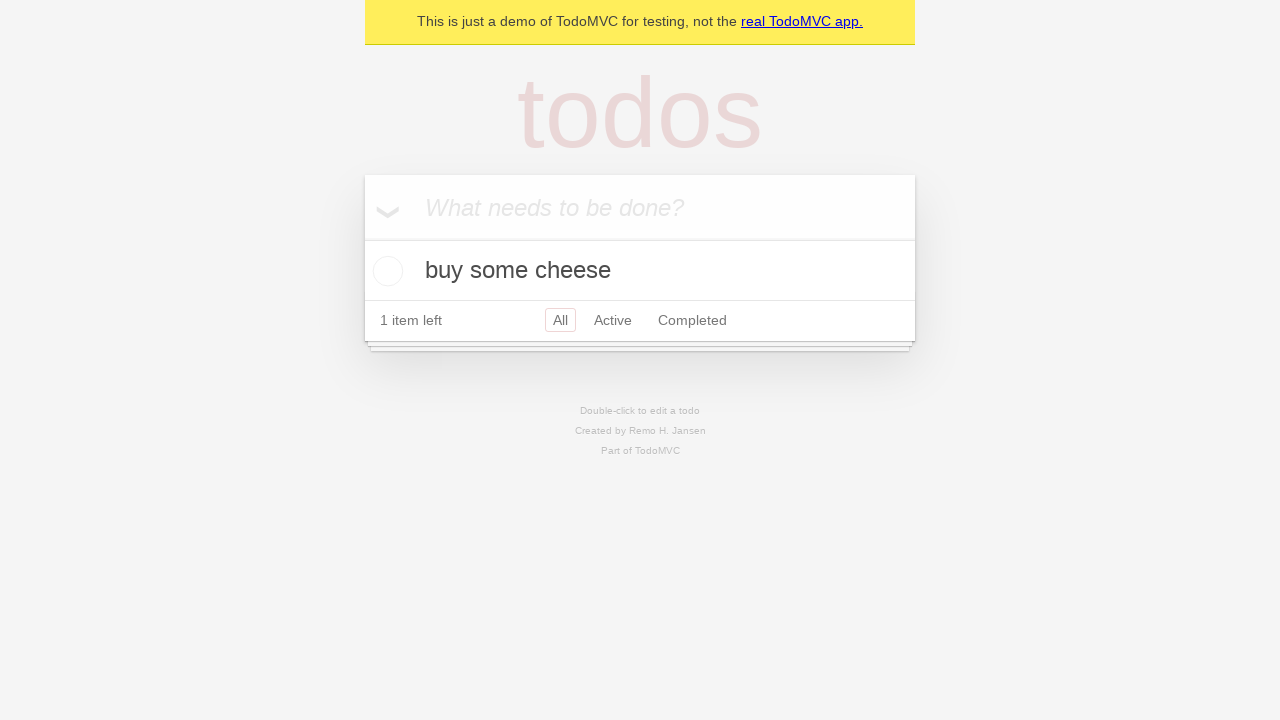